Tests dynamic content loading by clicking a start button and verifying that "Hello World!" text appears after the loading completes

Starting URL: https://the-internet.herokuapp.com/dynamic_loading/2

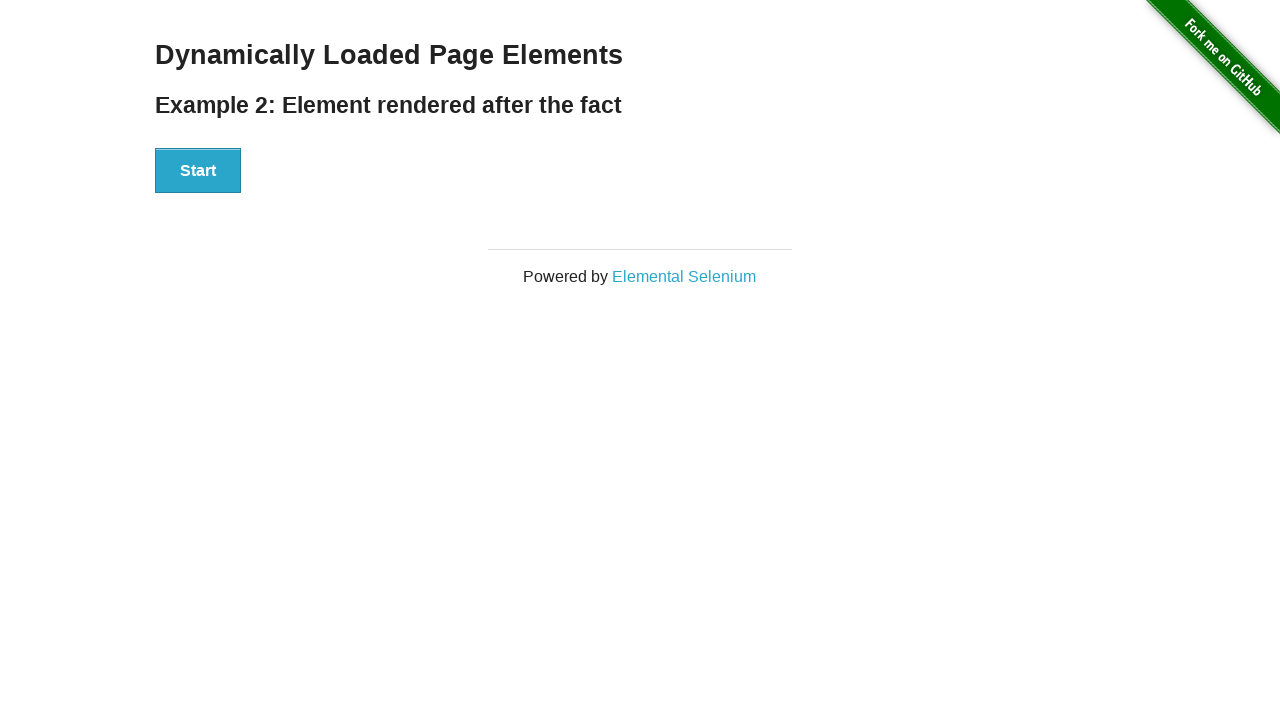

Clicked start button to trigger dynamic loading at (198, 171) on button
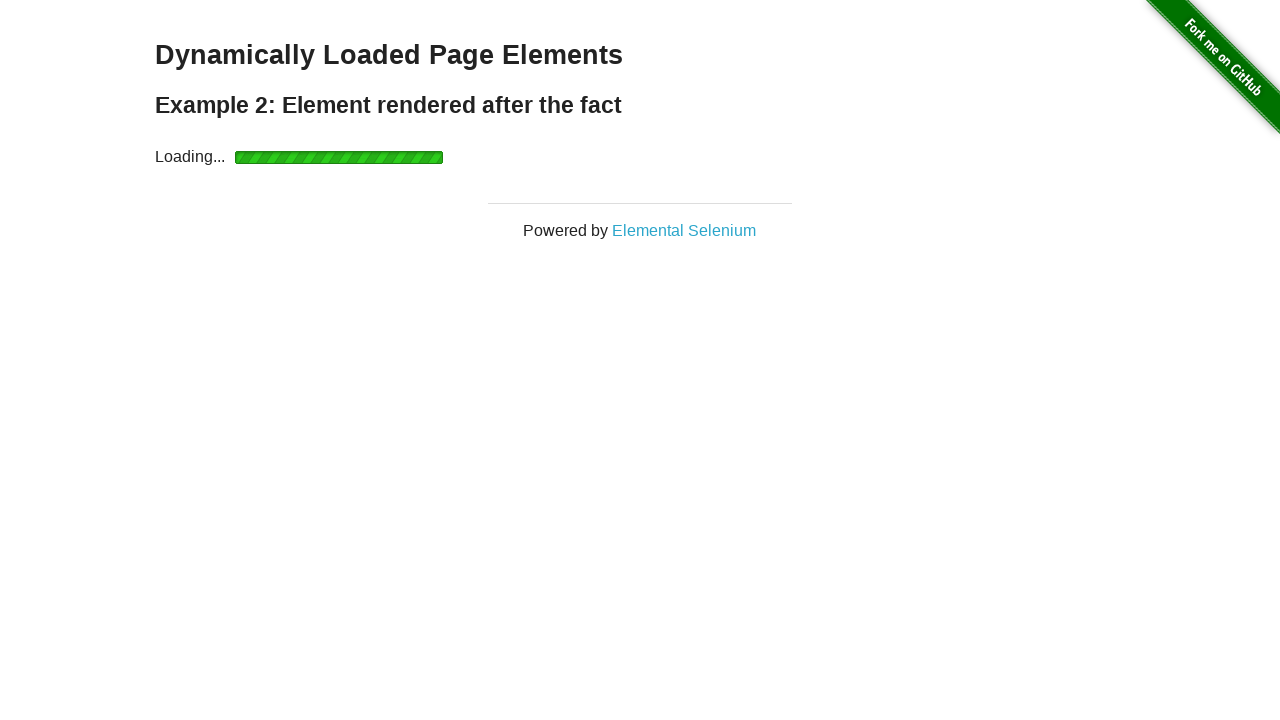

Waited for 'Hello World!' text to appear after loading completed
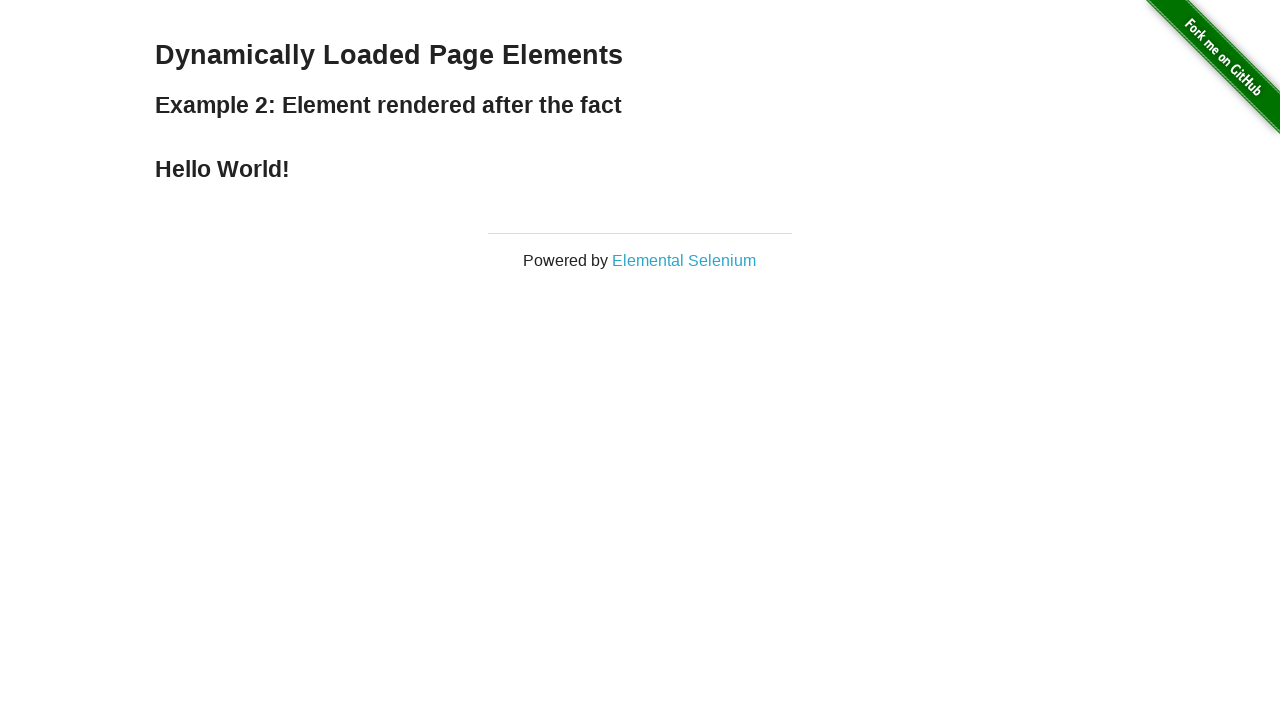

Verified that 'Hello World!' text content is displayed correctly
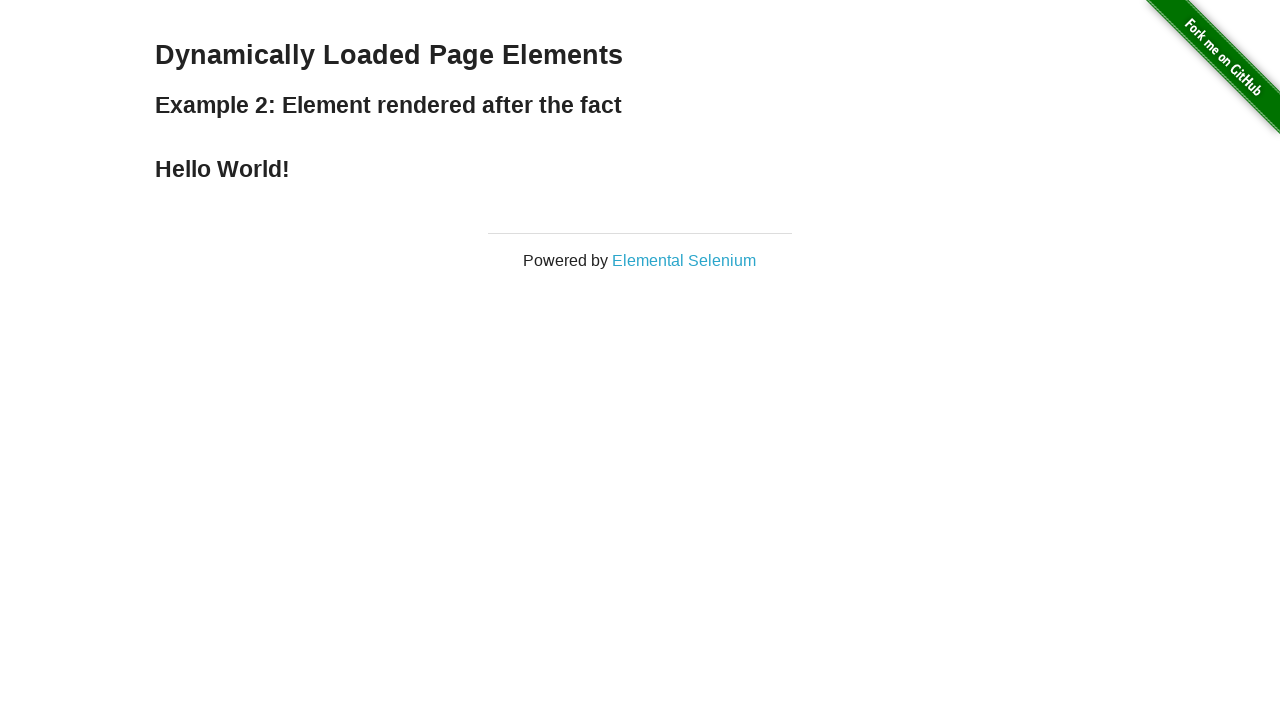

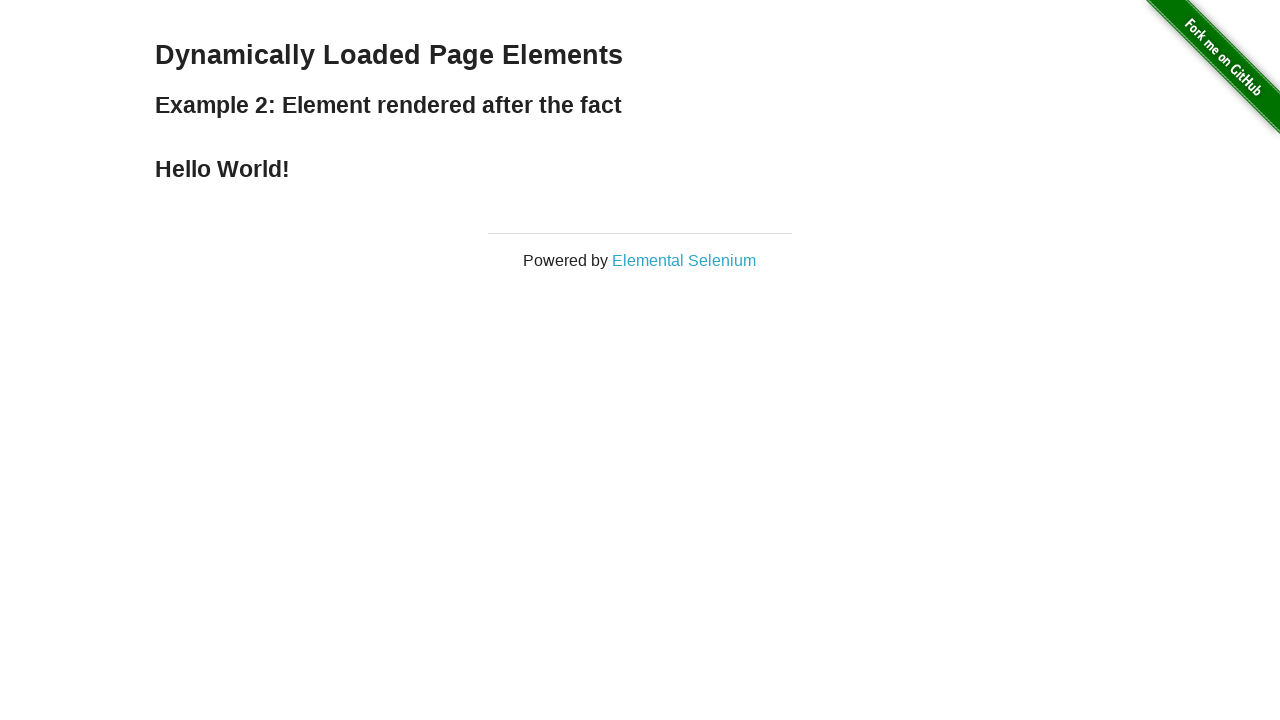